Tests calculator addition with decimal numbers (5 + 25.5) with Integers Only option enabled, expecting result 30

Starting URL: https://testsheepnz.github.io/BasicCalculator.html#main-body

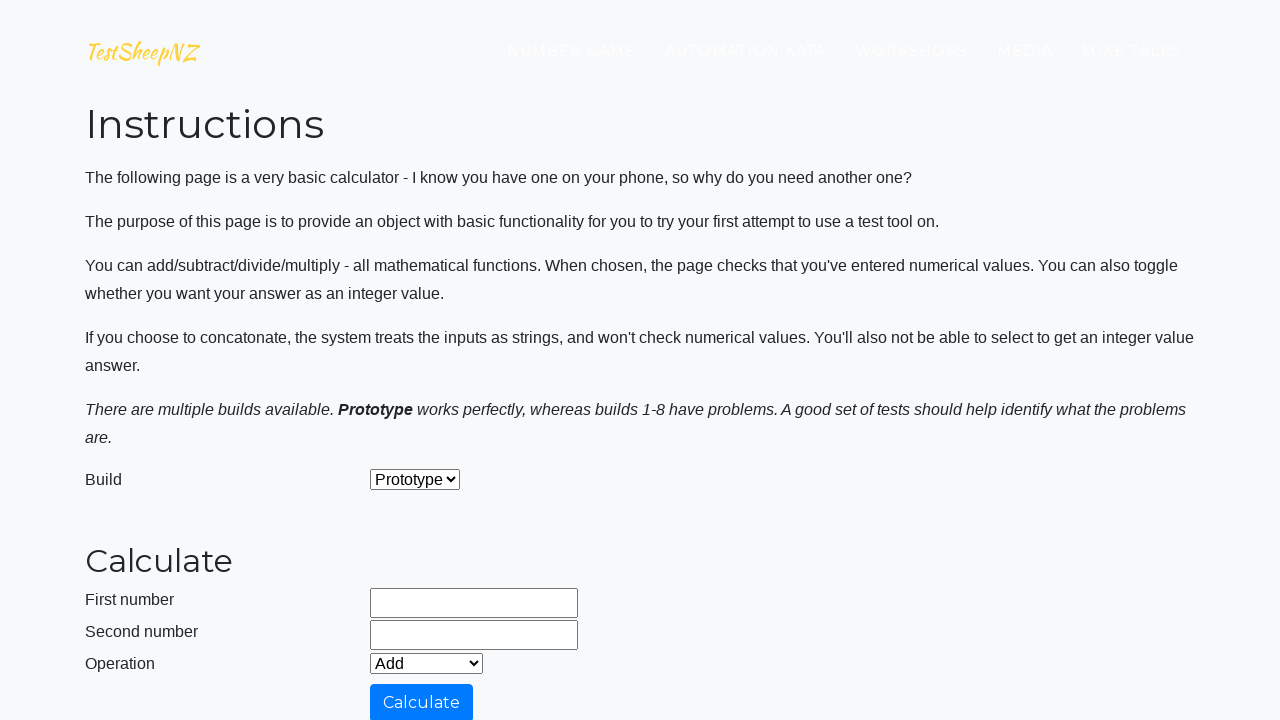

Filled first number field with '5' on #number1Field
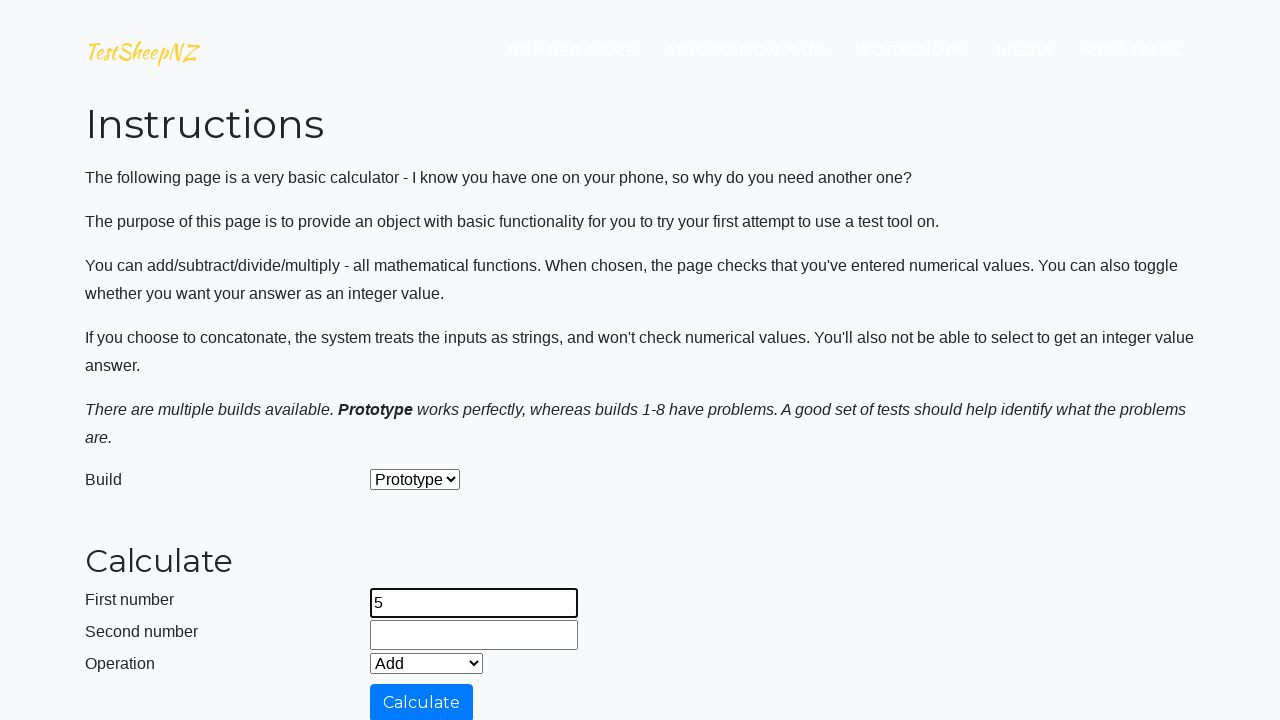

Filled second number field with '25.5' on #number2Field
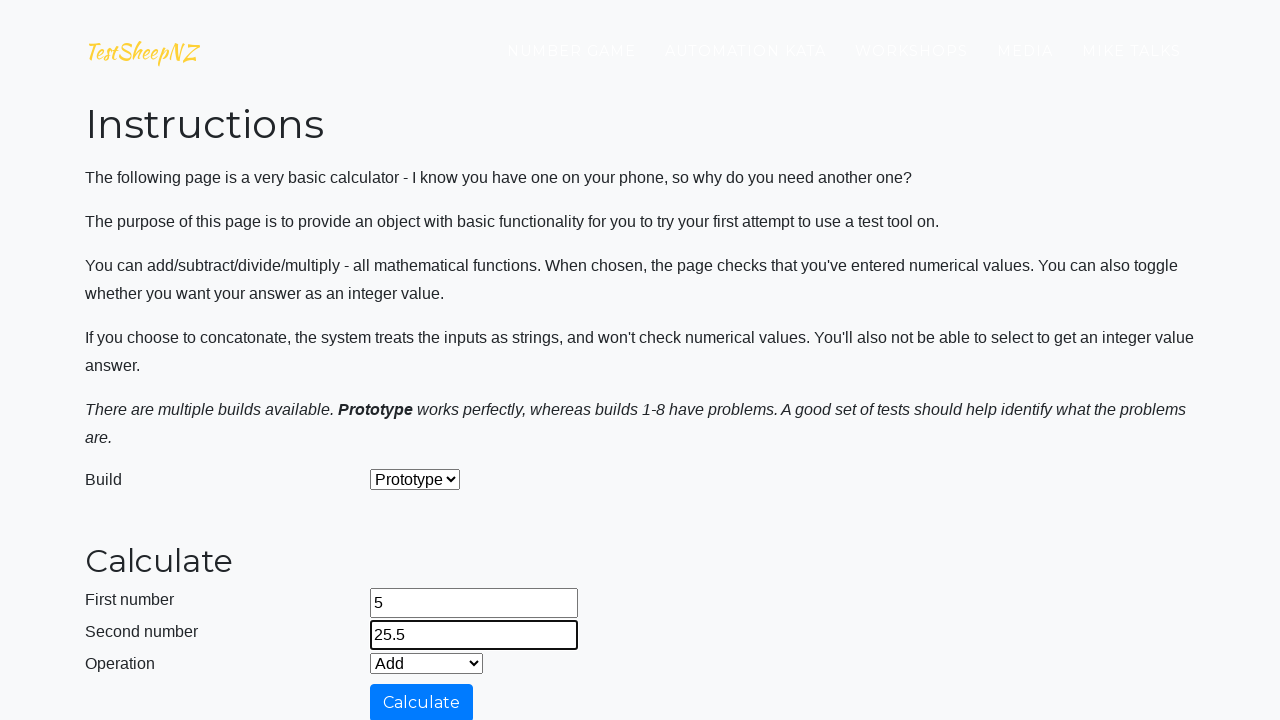

Located Integers Only checkbox
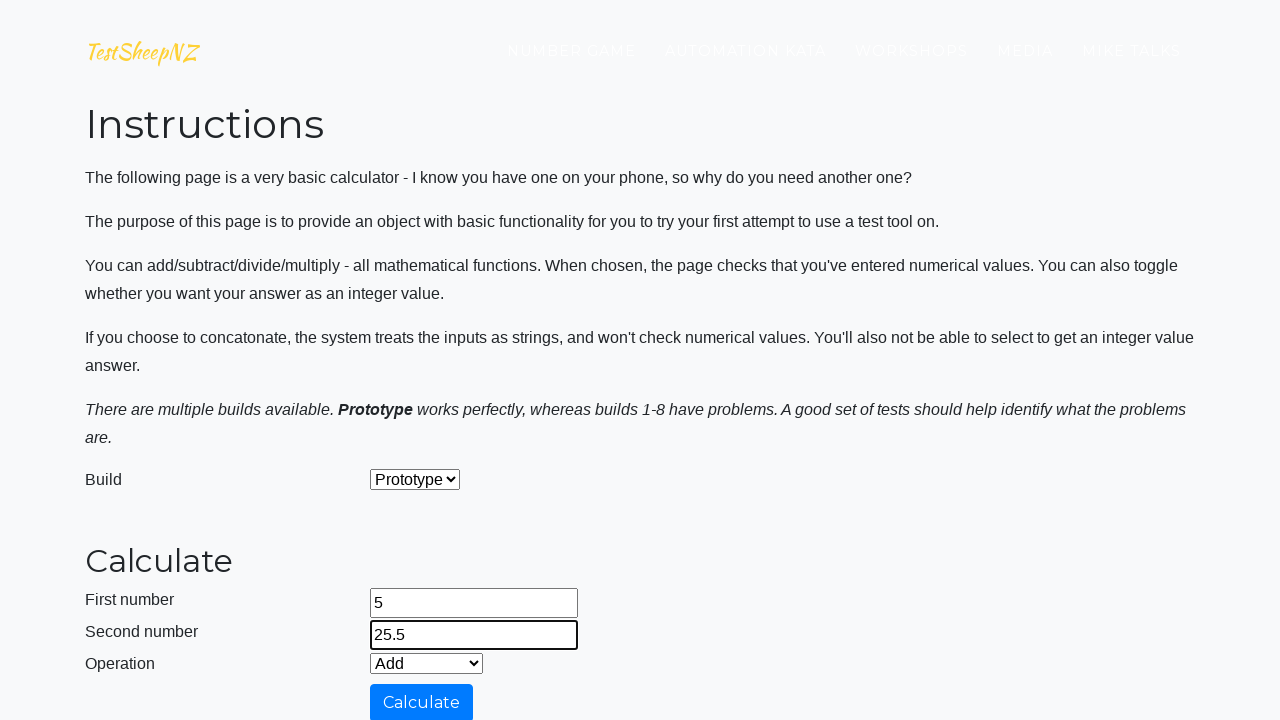

Enabled Integers Only checkbox at (376, 428) on #integerSelect
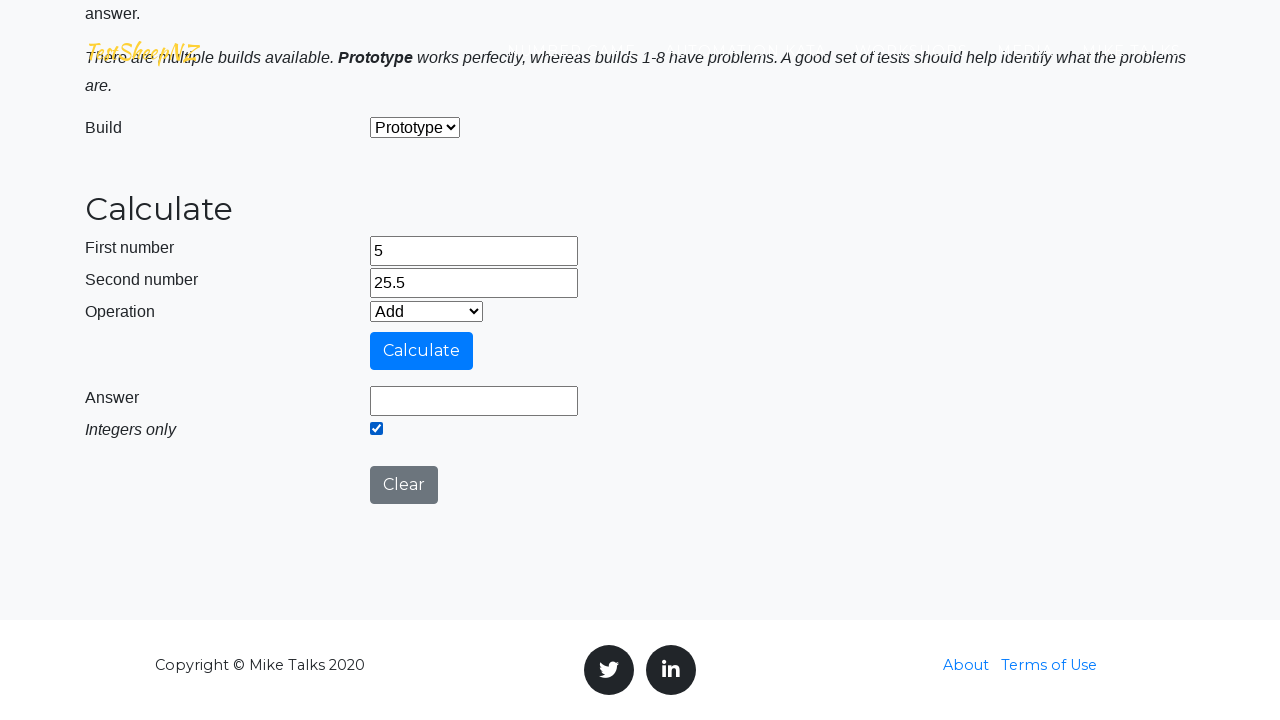

Clicked calculate button at (422, 351) on #calculateButton
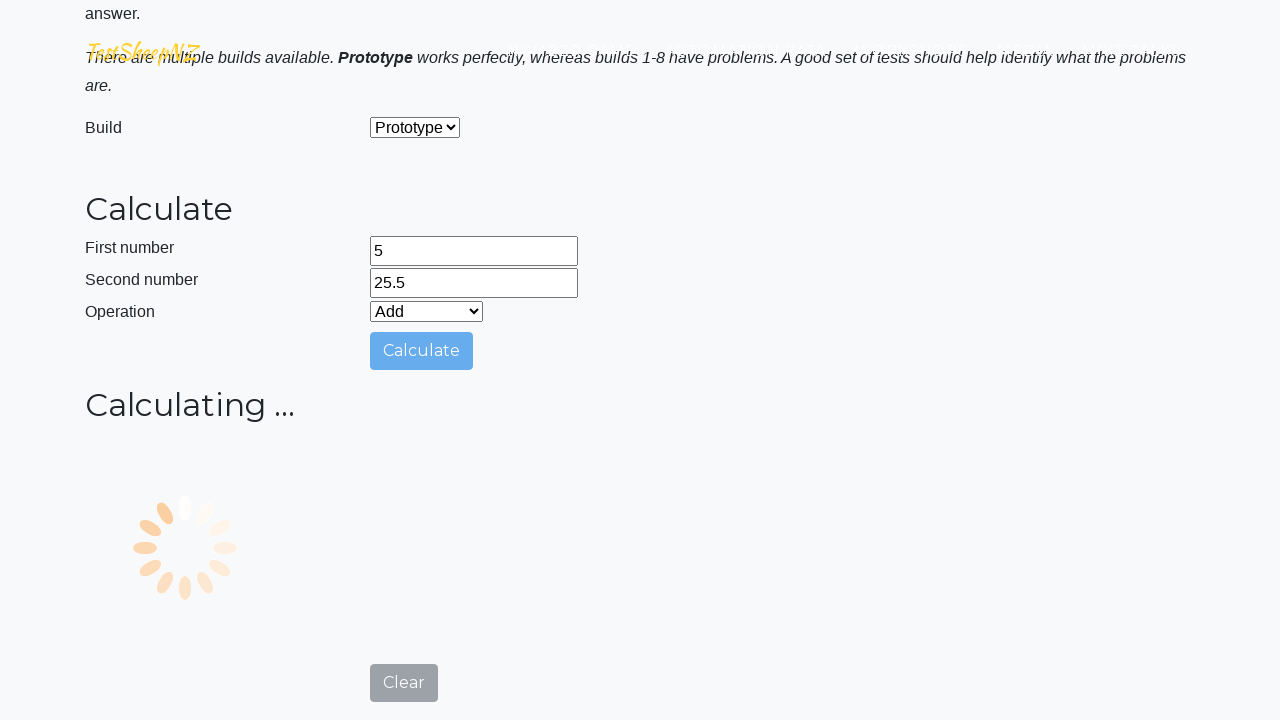

Answer field appeared after calculation
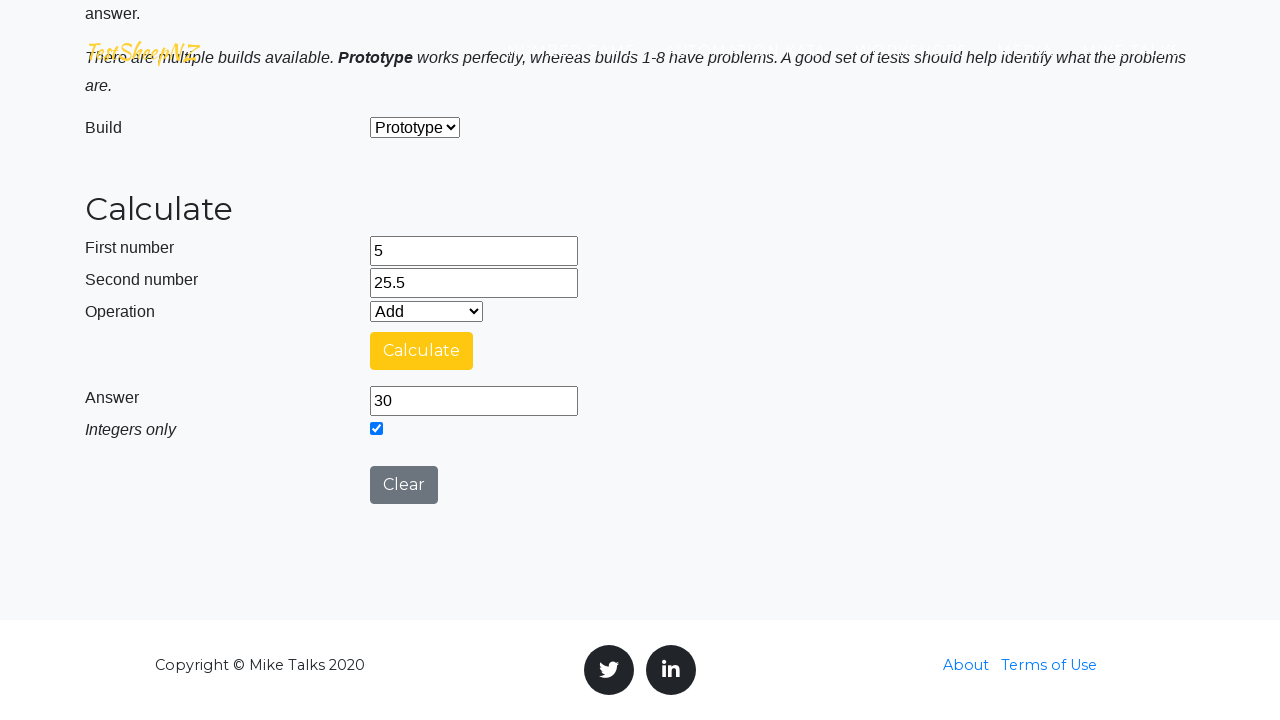

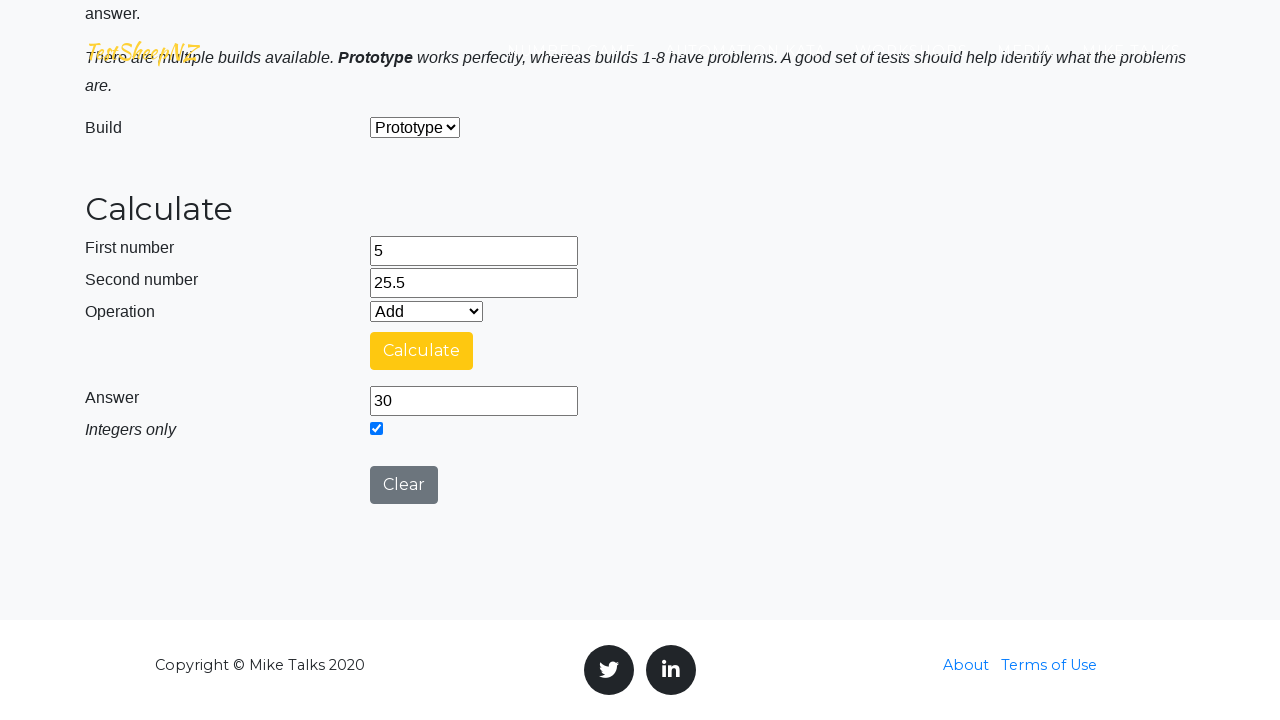